Opens Sina website in a browser to verify the page loads successfully

Starting URL: http://www.sina.com.cn

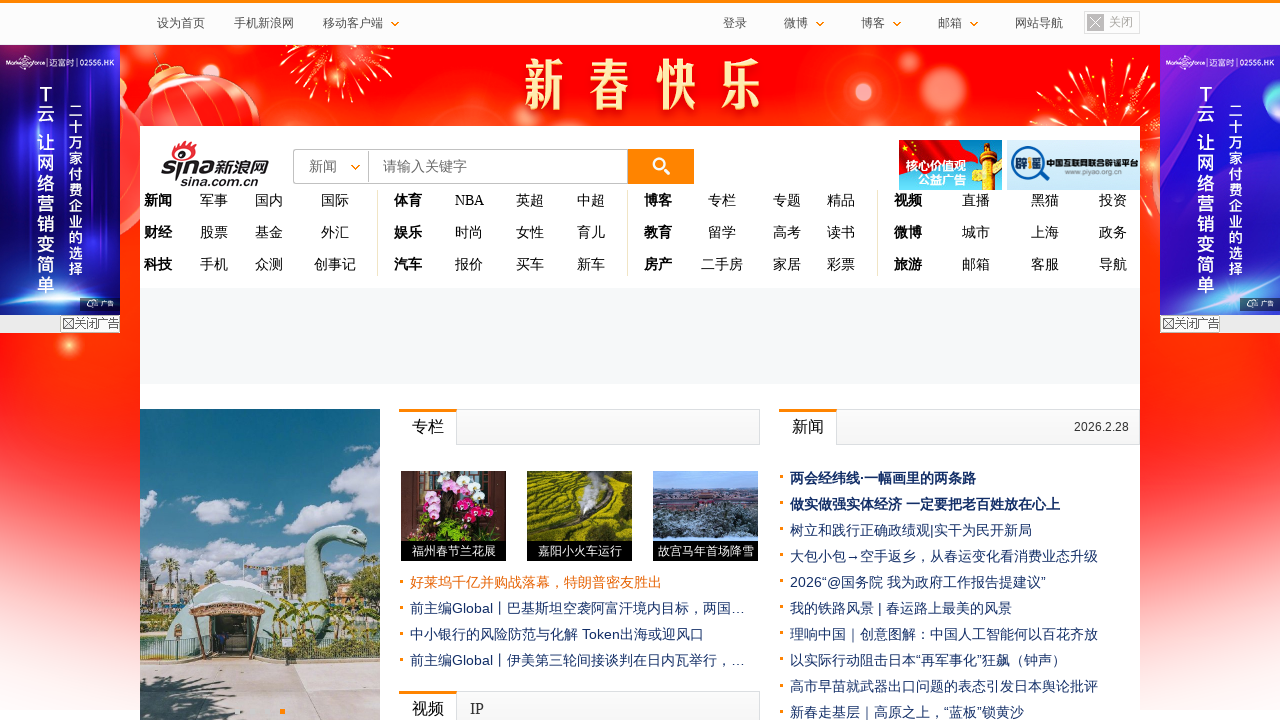

Waited for page DOM content to load
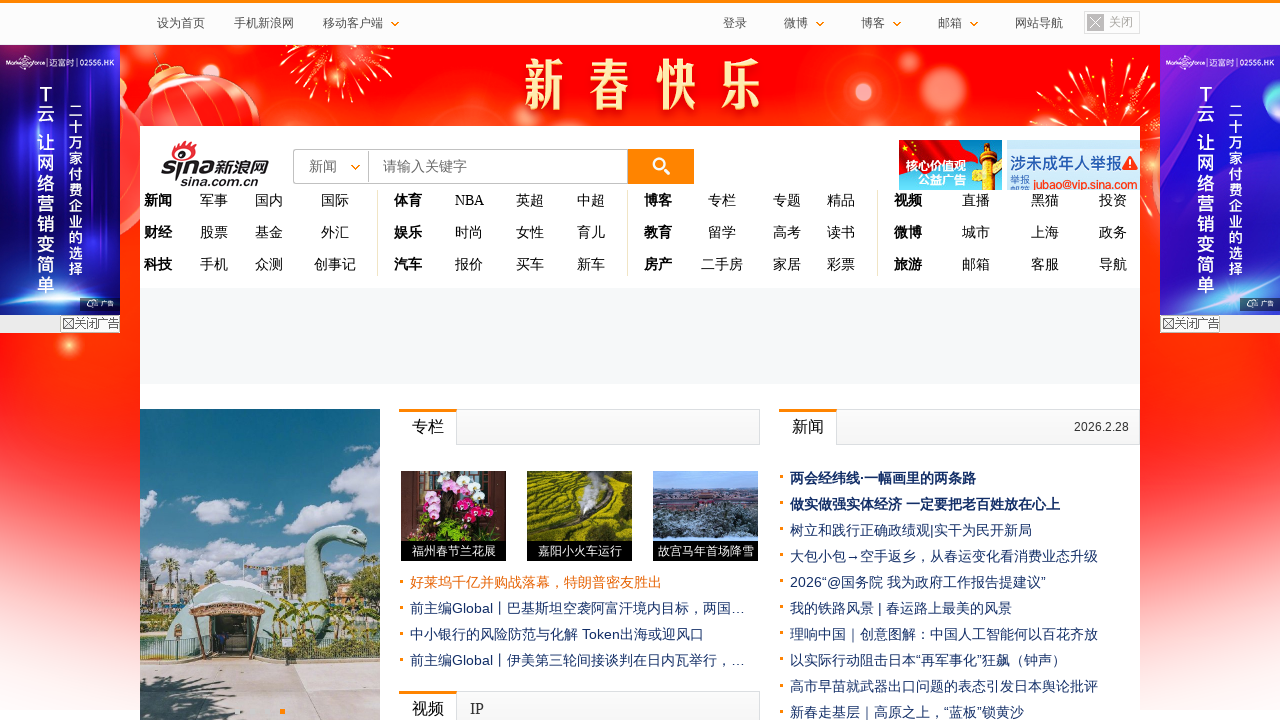

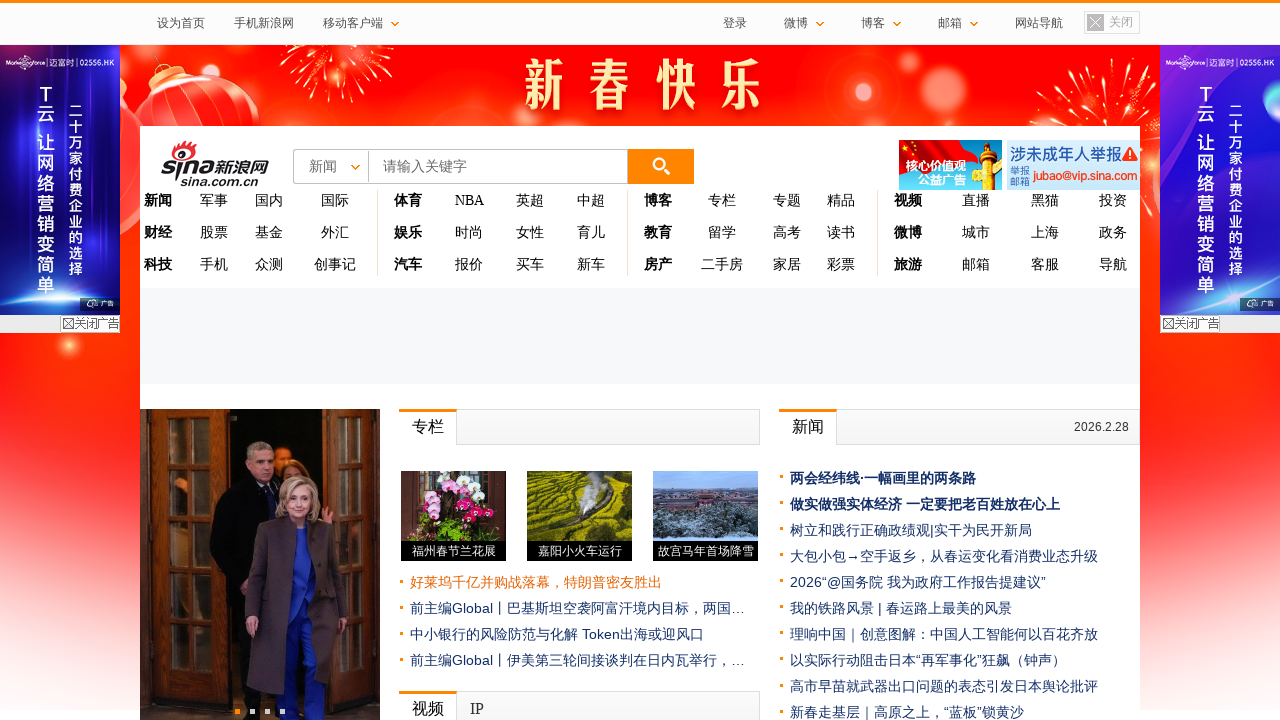